Loads the last Minecraft Hour of Code level on Code.org and waits for the Minecraft game to fully load

Starting URL: http://studio.code.org/s/mc/lessons/1/levels/14?noautoplay=true&customSlowMotion=0.1

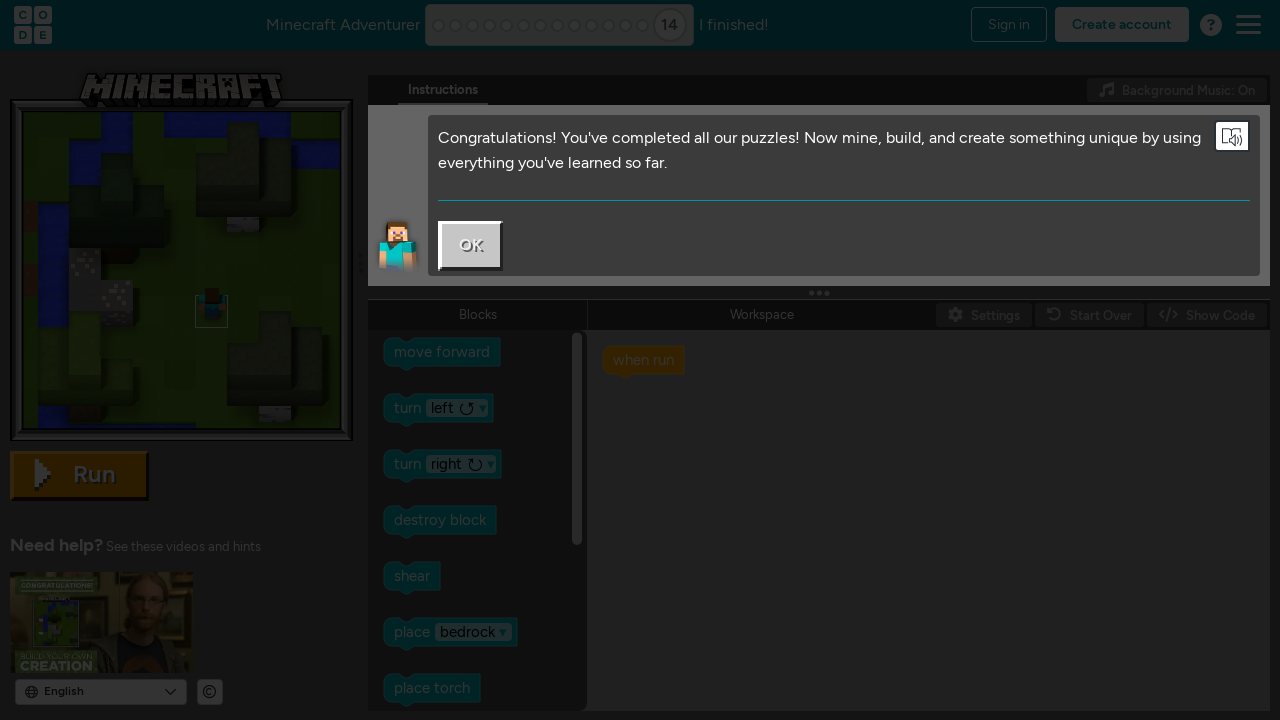

Waited for page to reach network idle state
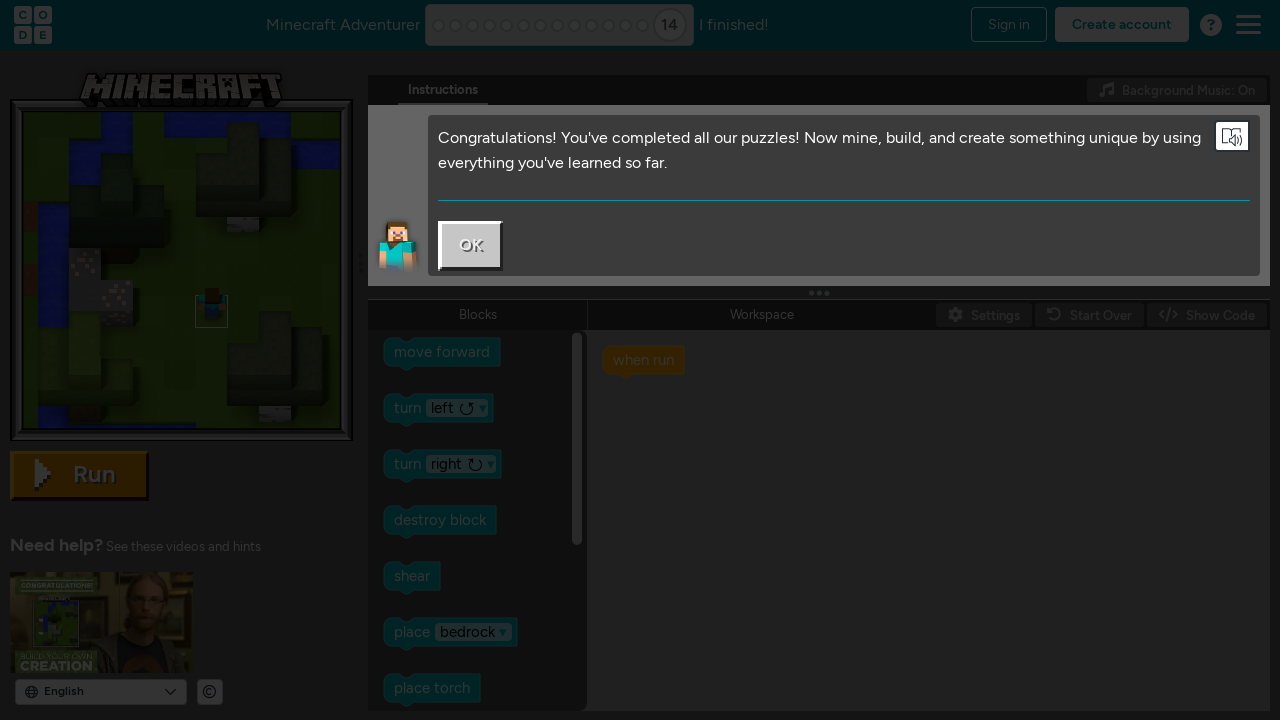

Minecraft game fully loaded - Craft object and Phaser are ready
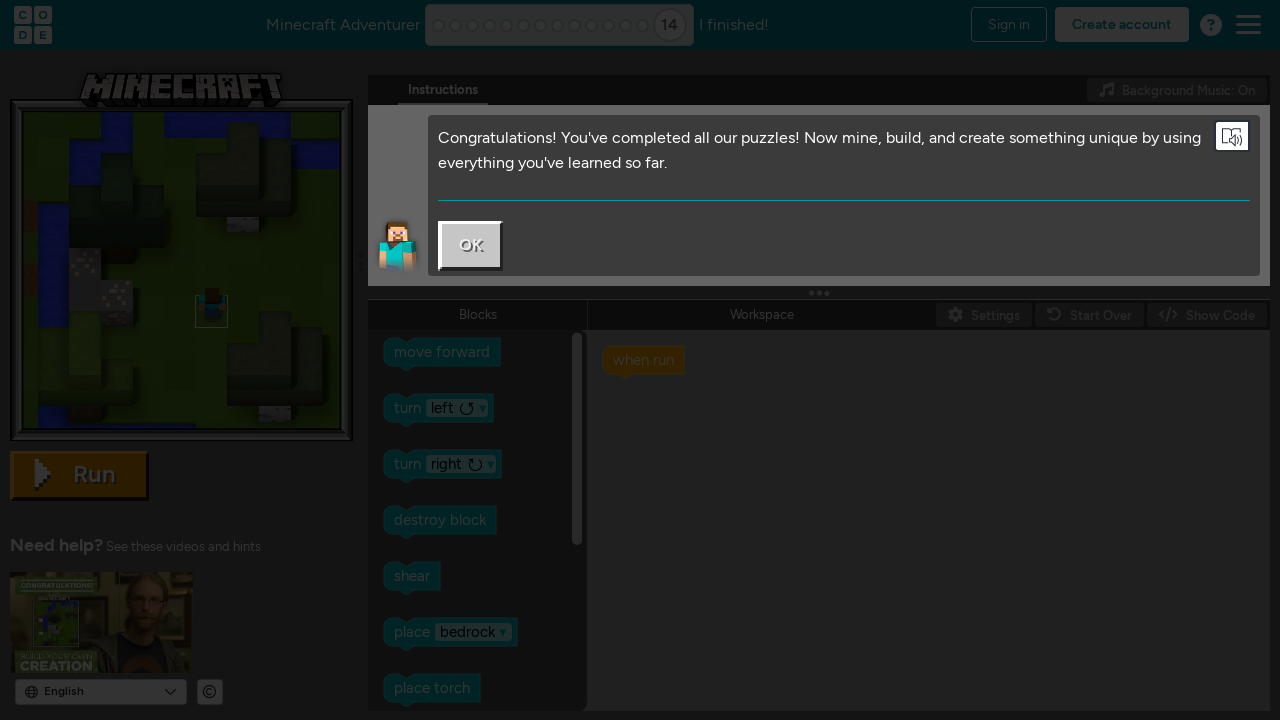

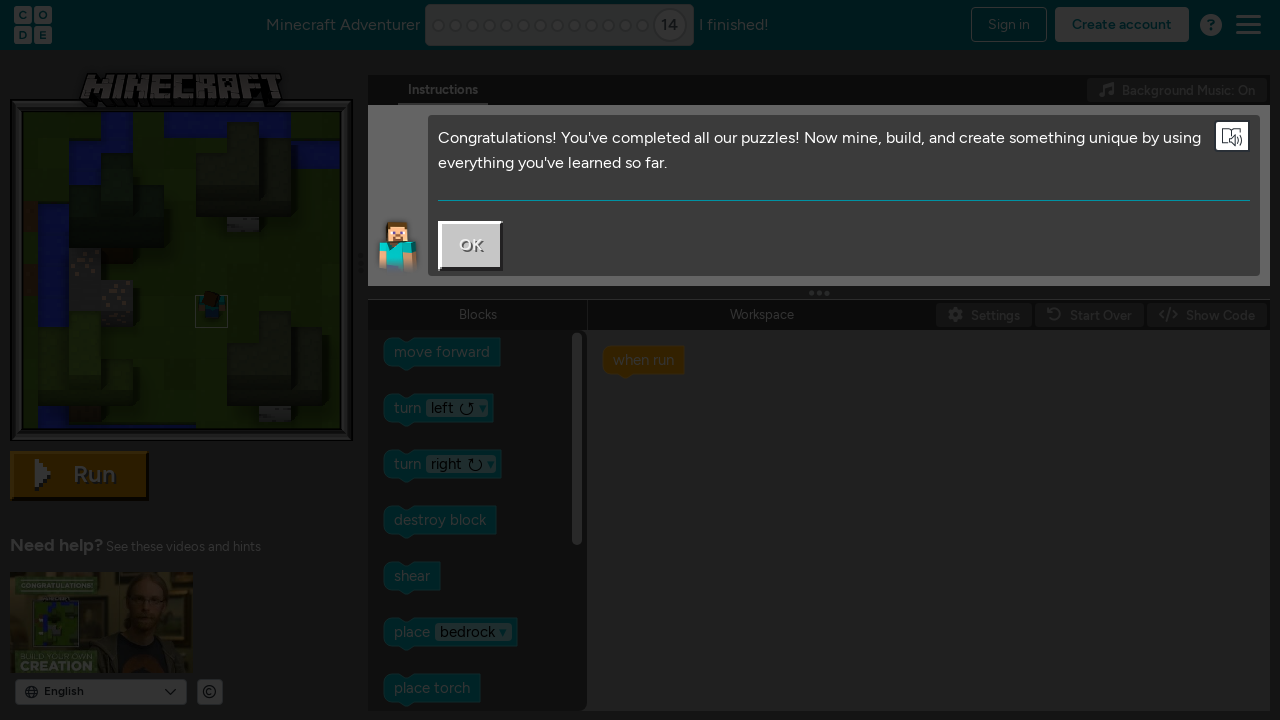